Tests the Zappos homepage search functionality by entering a search term "Green Shoes" and submitting the search form.

Starting URL: https://www.zappos.com

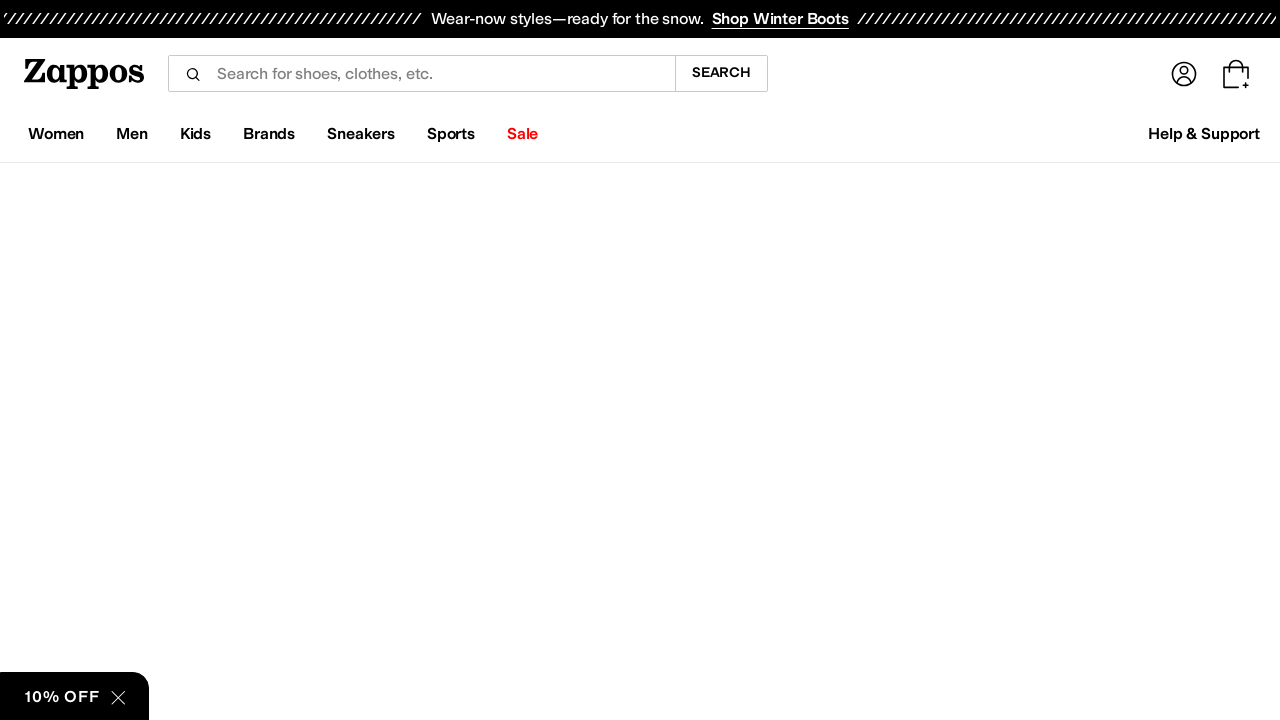

Filled search field with 'Green Shoes' on input[name='term']
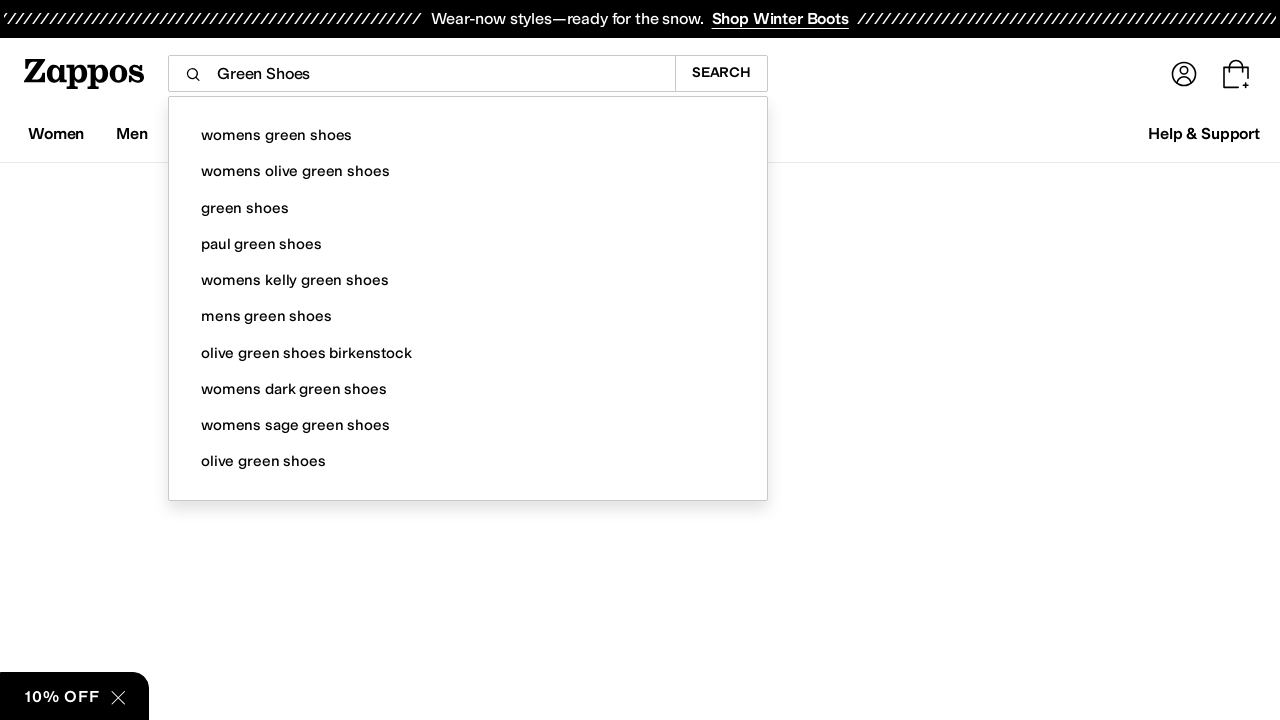

Submitted search form by pressing Enter on input[name='term']
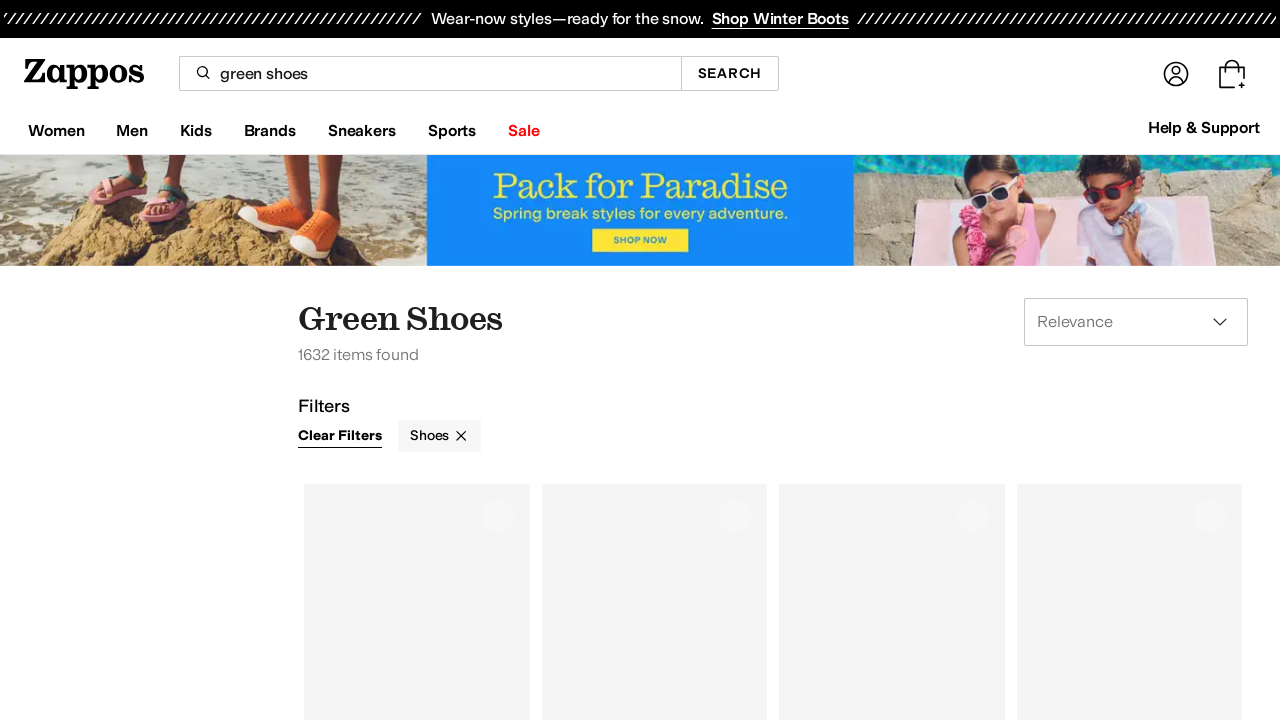

Search results page loaded successfully
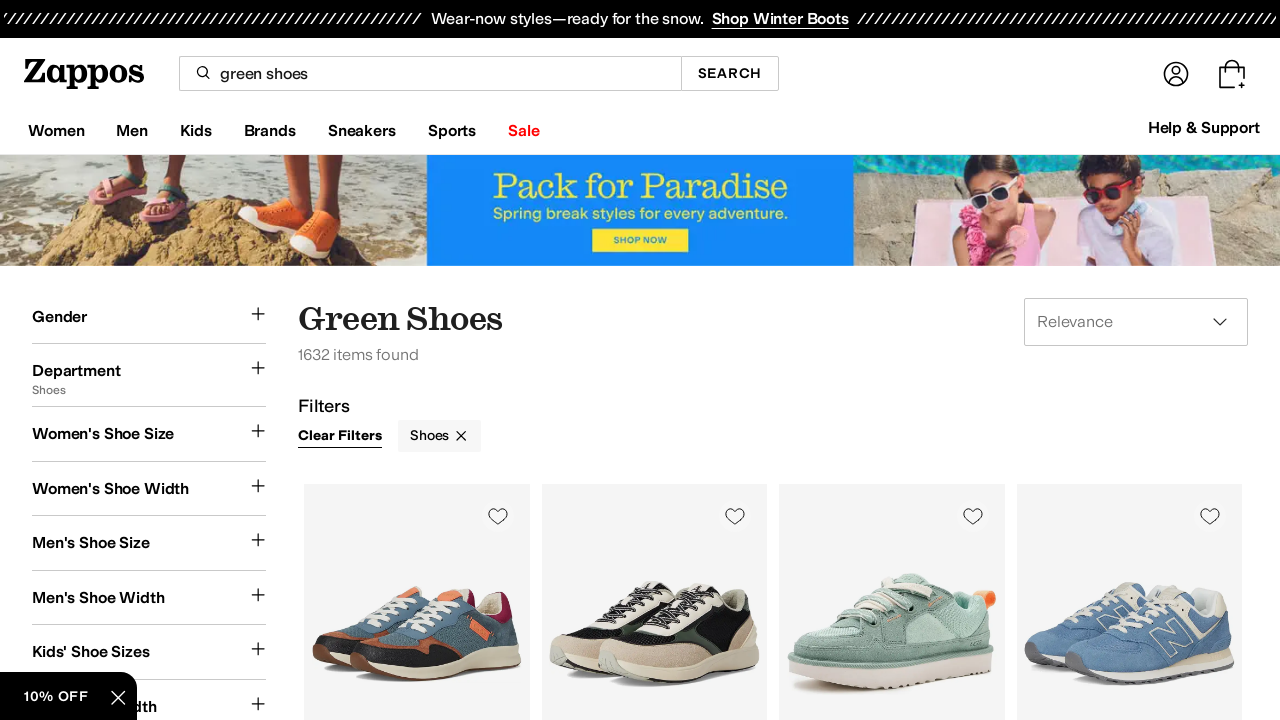

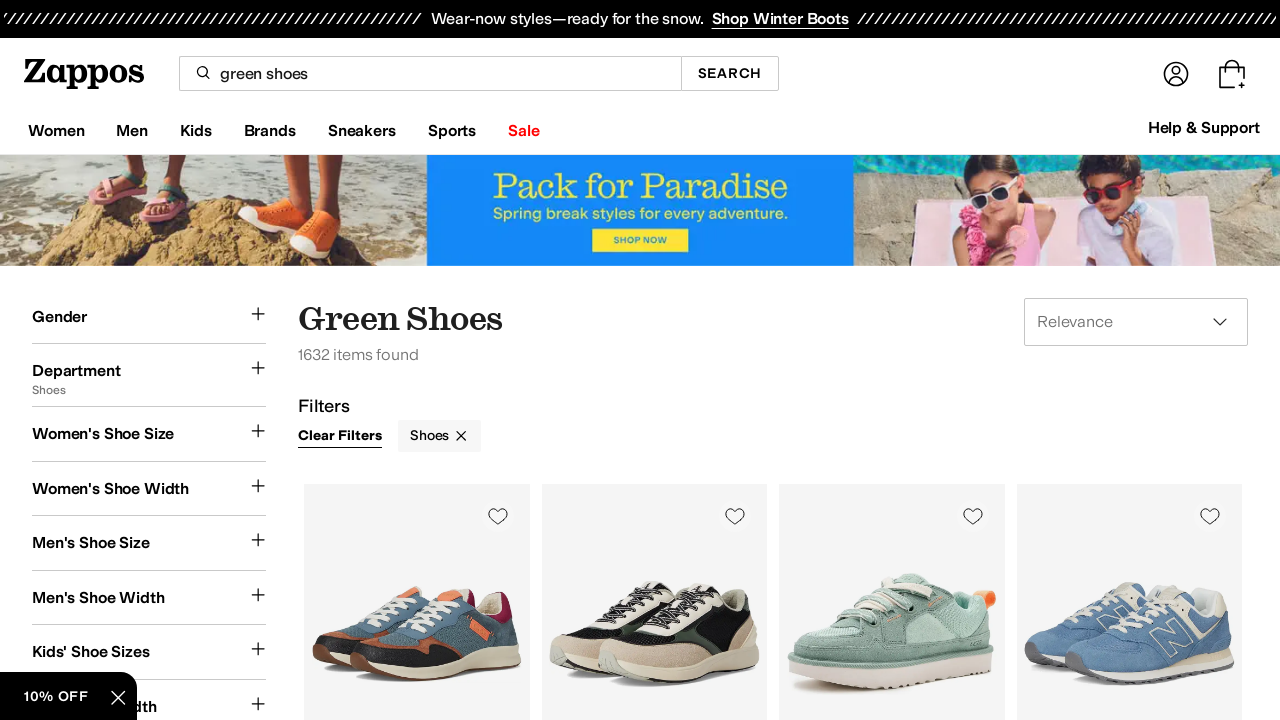